Tests navigation to the Coins section on Bluestone jewelry website and performs a search for gold coins

Starting URL: https://www.bluestone.com/

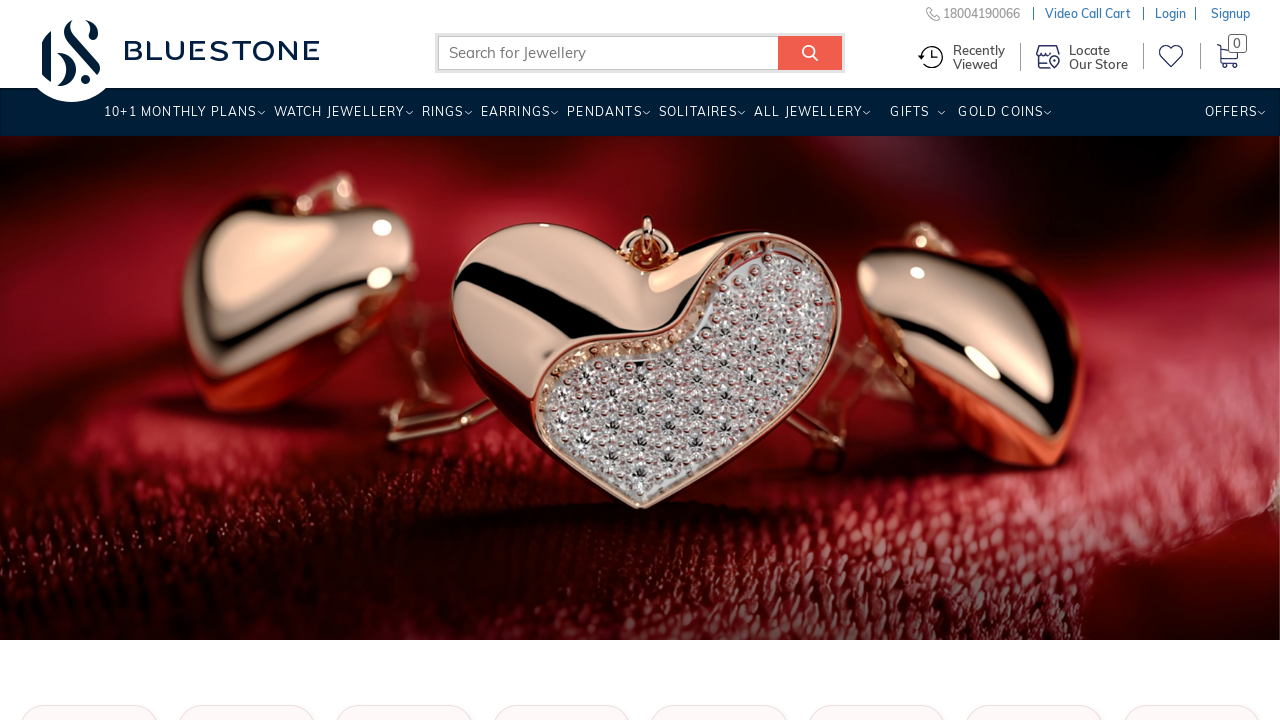

Clicked on Coins category link at (1000, 119) on a[title='Coins']
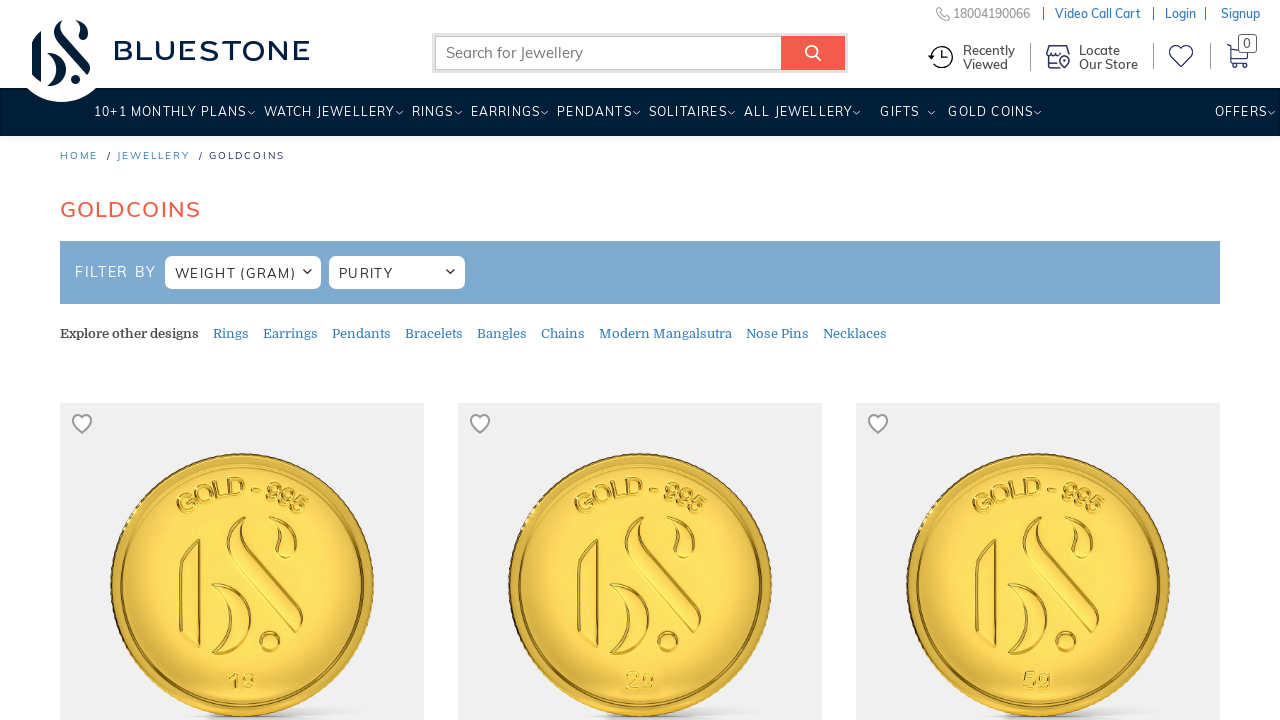

Filled search box with 'GOLDCOINS' on input[name='search_query']
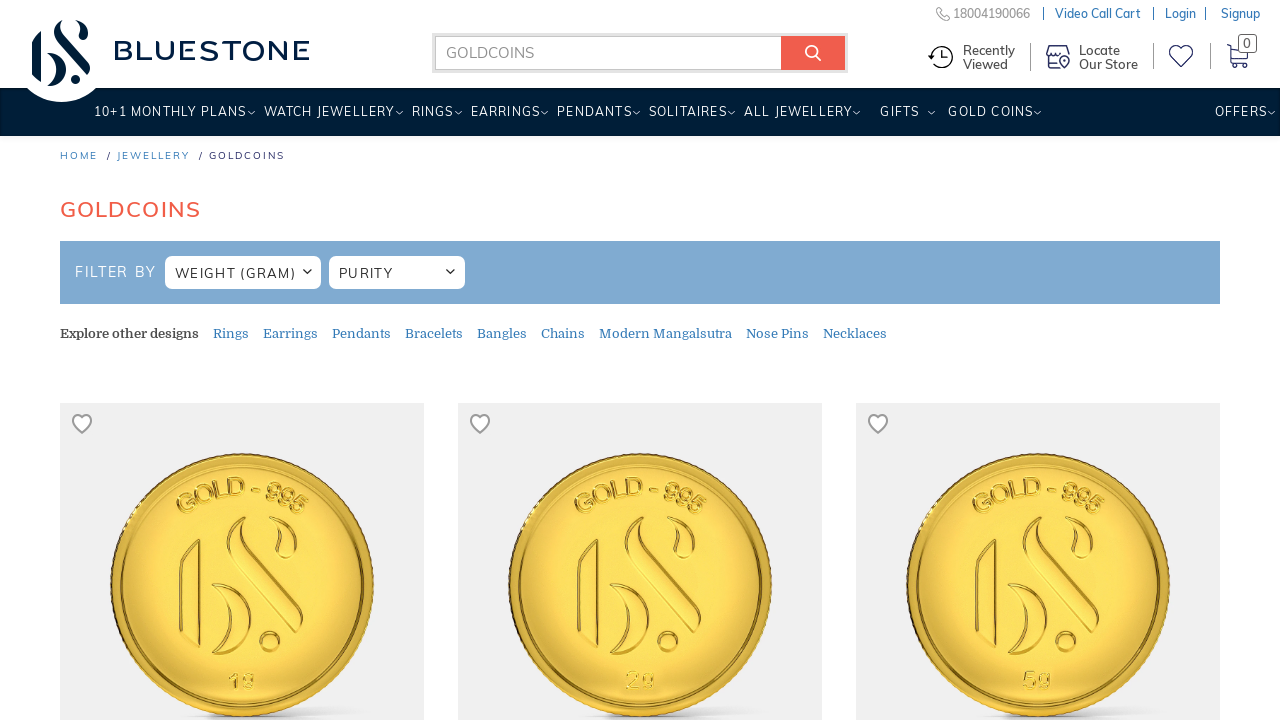

Pressed Enter to search for gold coins on input[name='search_query']
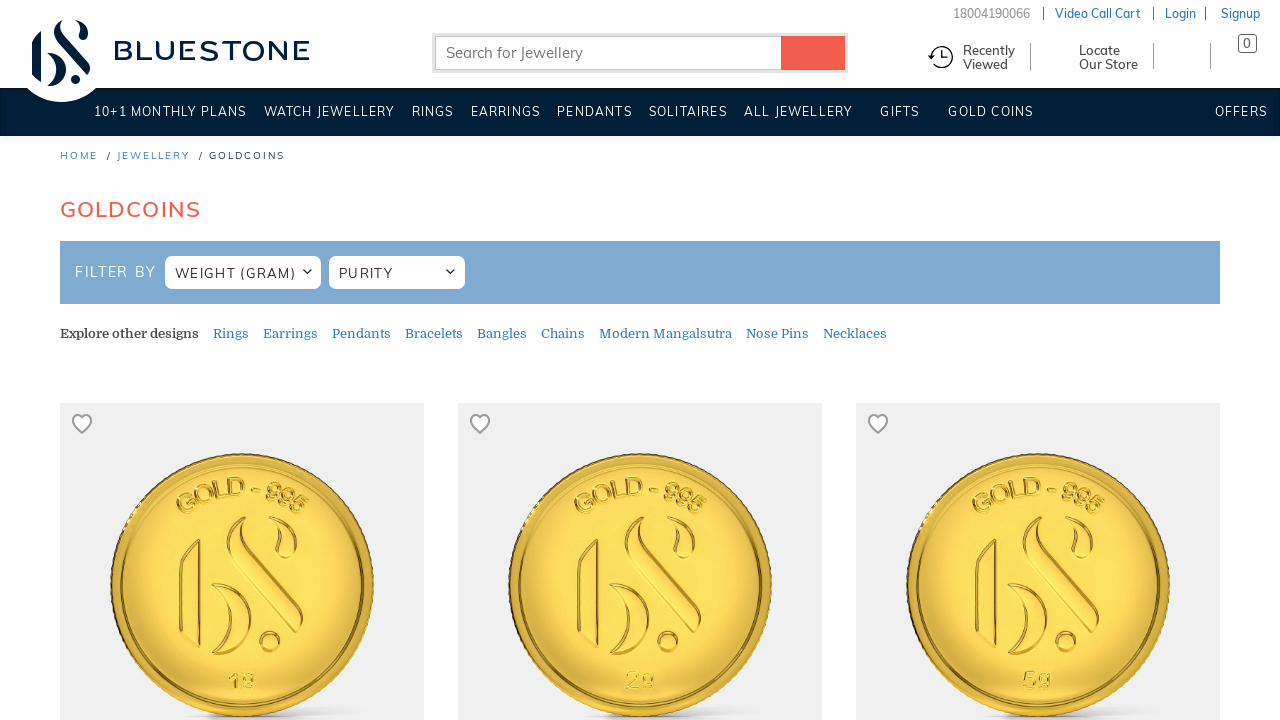

Clicked on Coins category link again at (990, 119) on a[title='Coins']
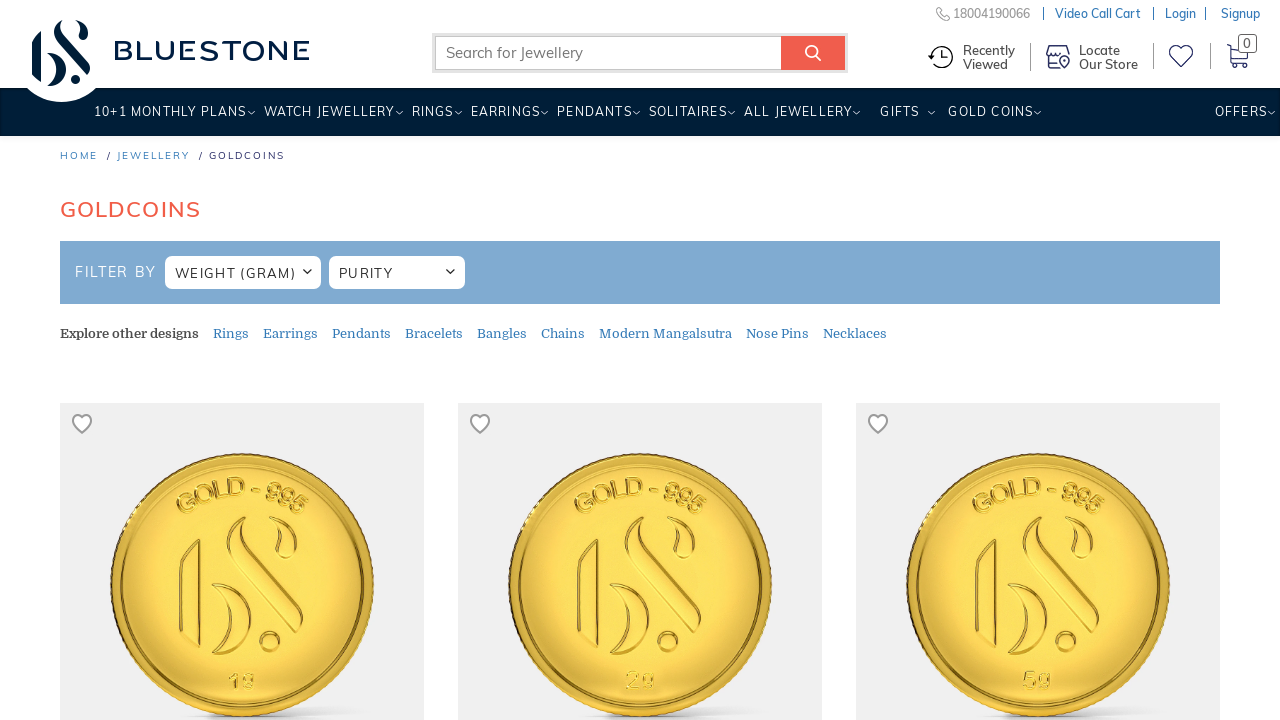

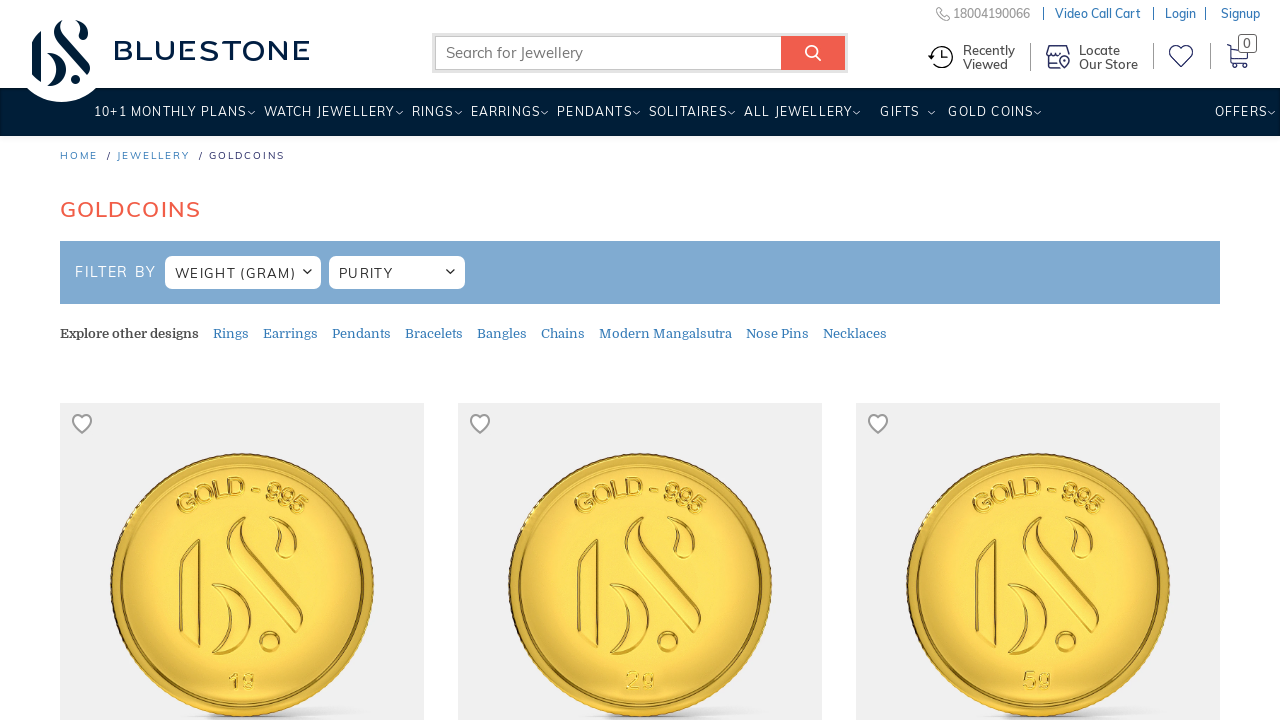